Tests a math form by reading a value from the page, calculating a mathematical formula (log of absolute value of 12*sin(x)), filling in the answer, checking a checkbox, selecting a radio button, and submitting the form.

Starting URL: https://suninjuly.github.io/math.html

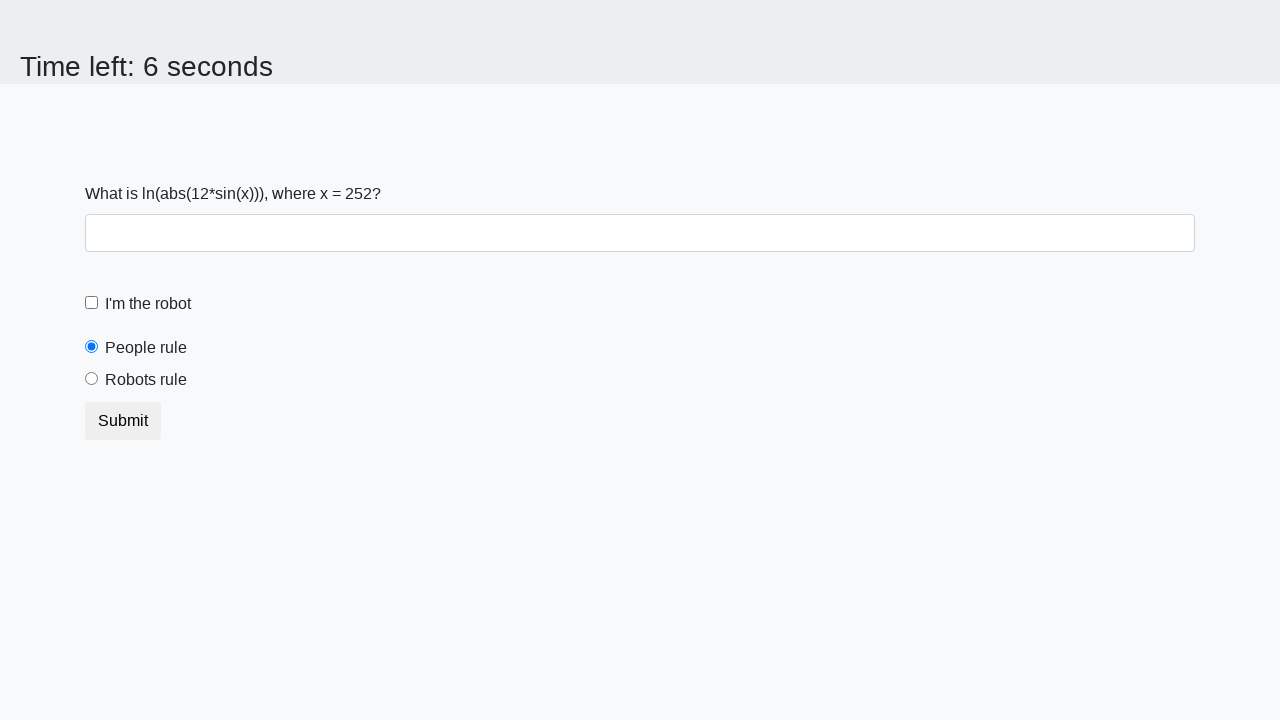

Retrieved x value from page element #input_value
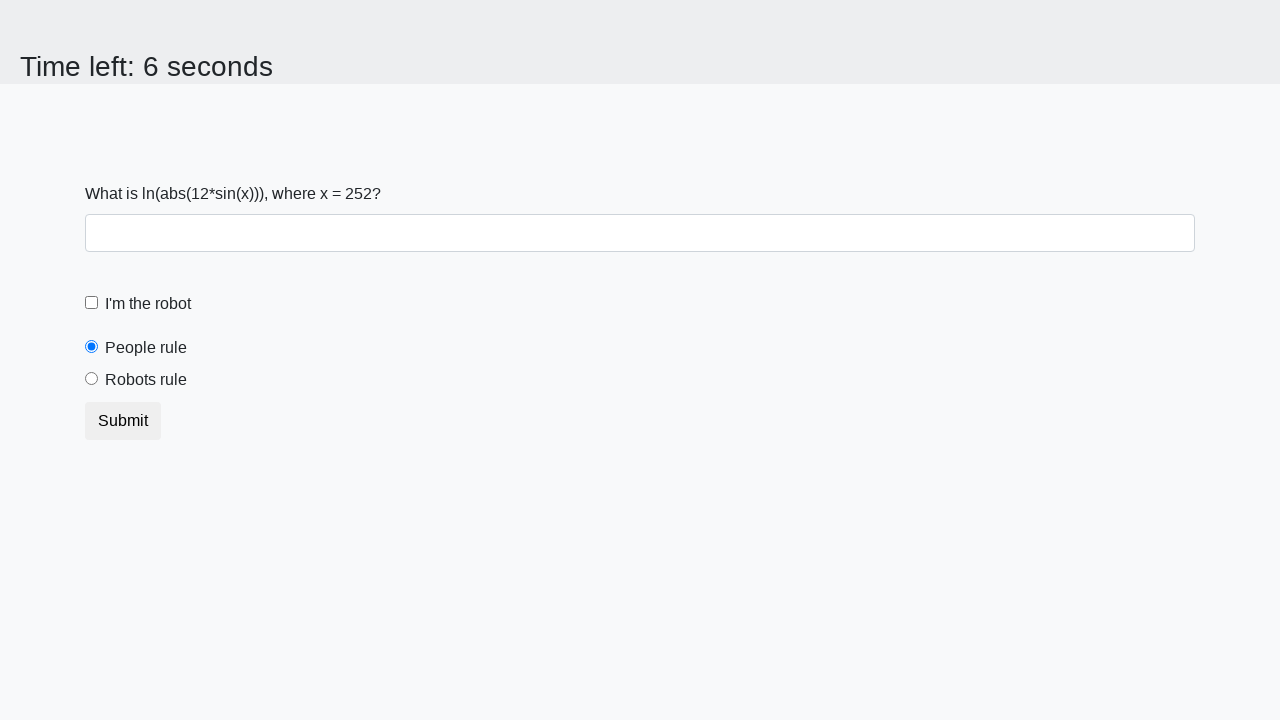

Calculated formula result: log(abs(12*sin(252))) = 2.0117174897281234
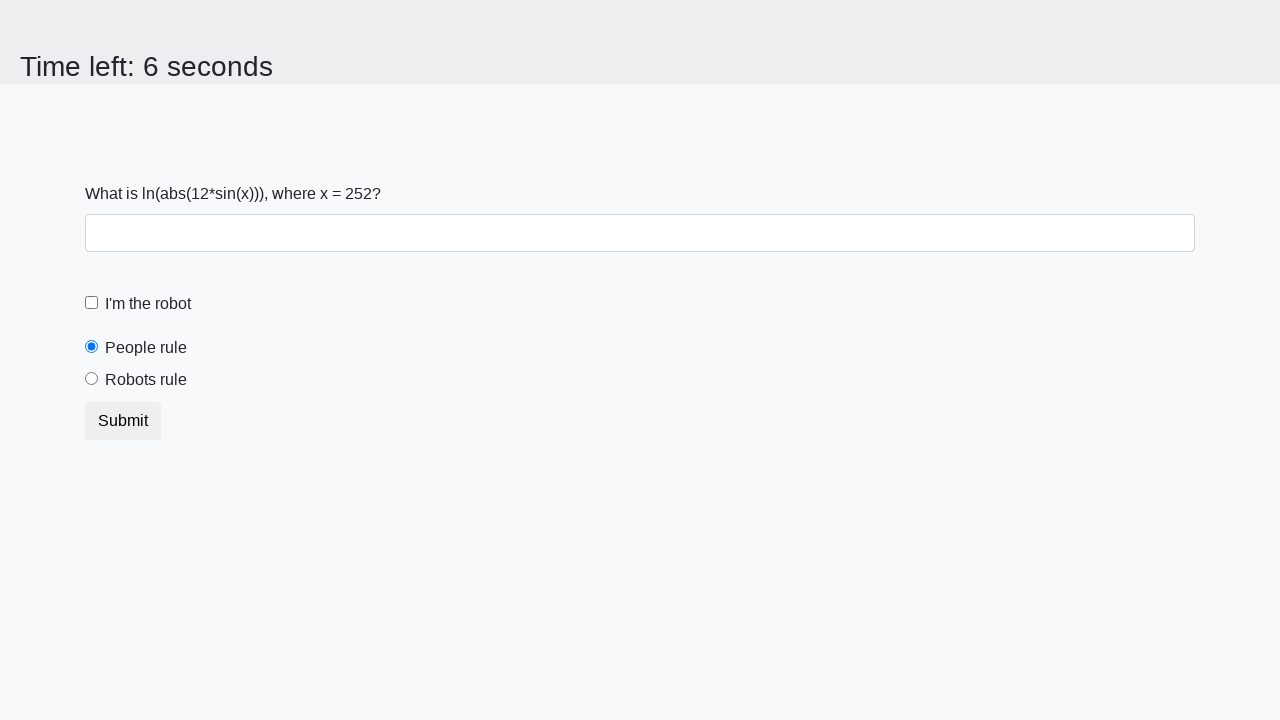

Filled answer field with calculated value: 2.0117174897281234 on #answer
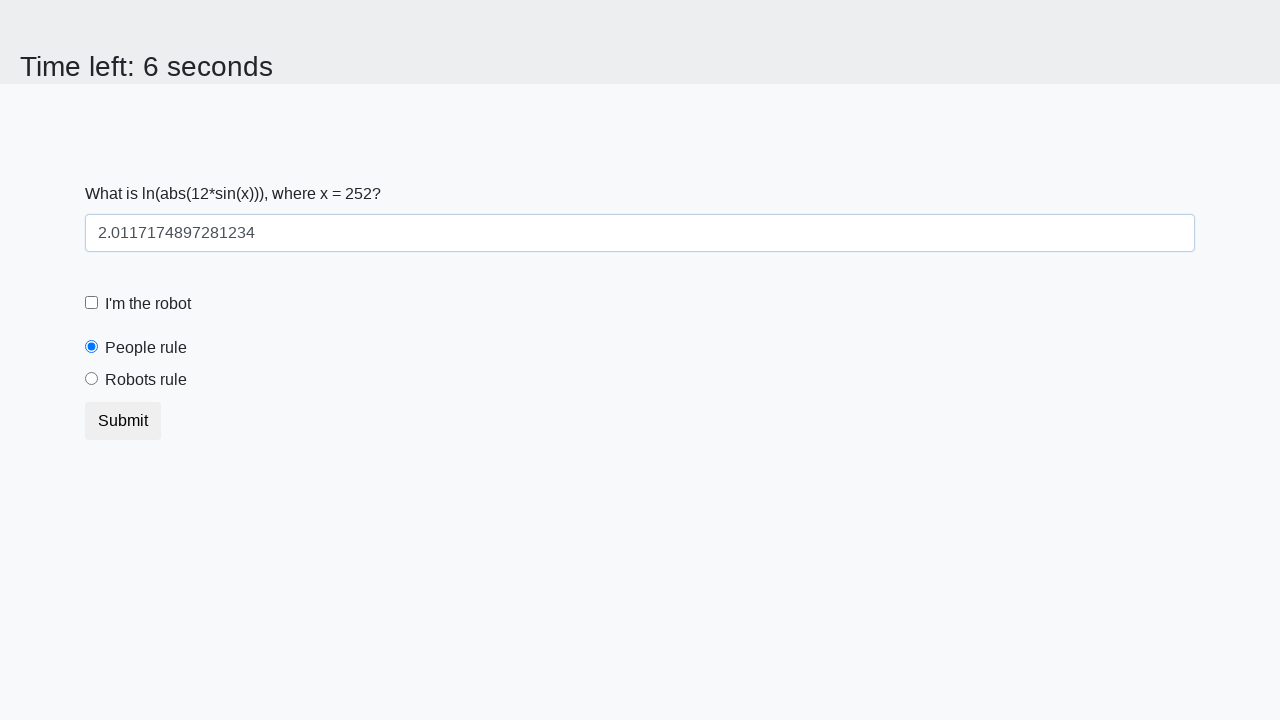

Checked the robot checkbox at (92, 303) on #robotCheckbox
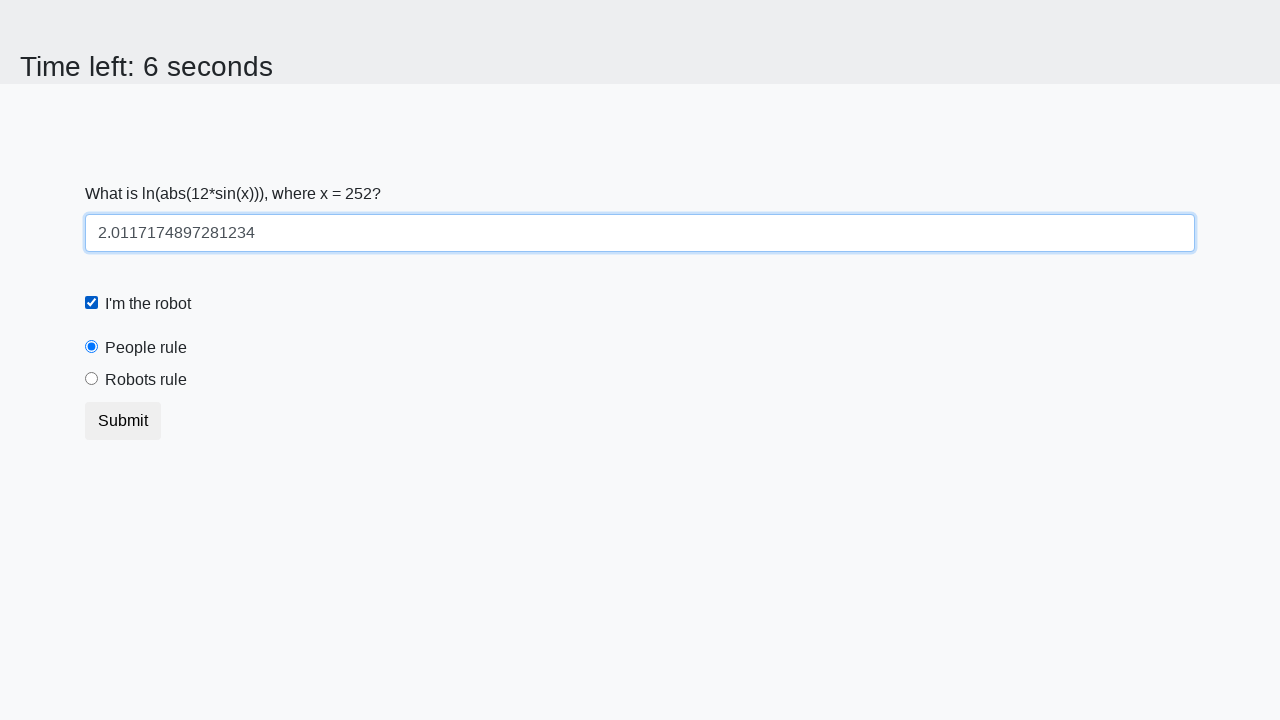

Selected the robots rule radio button at (92, 379) on #robotsRule
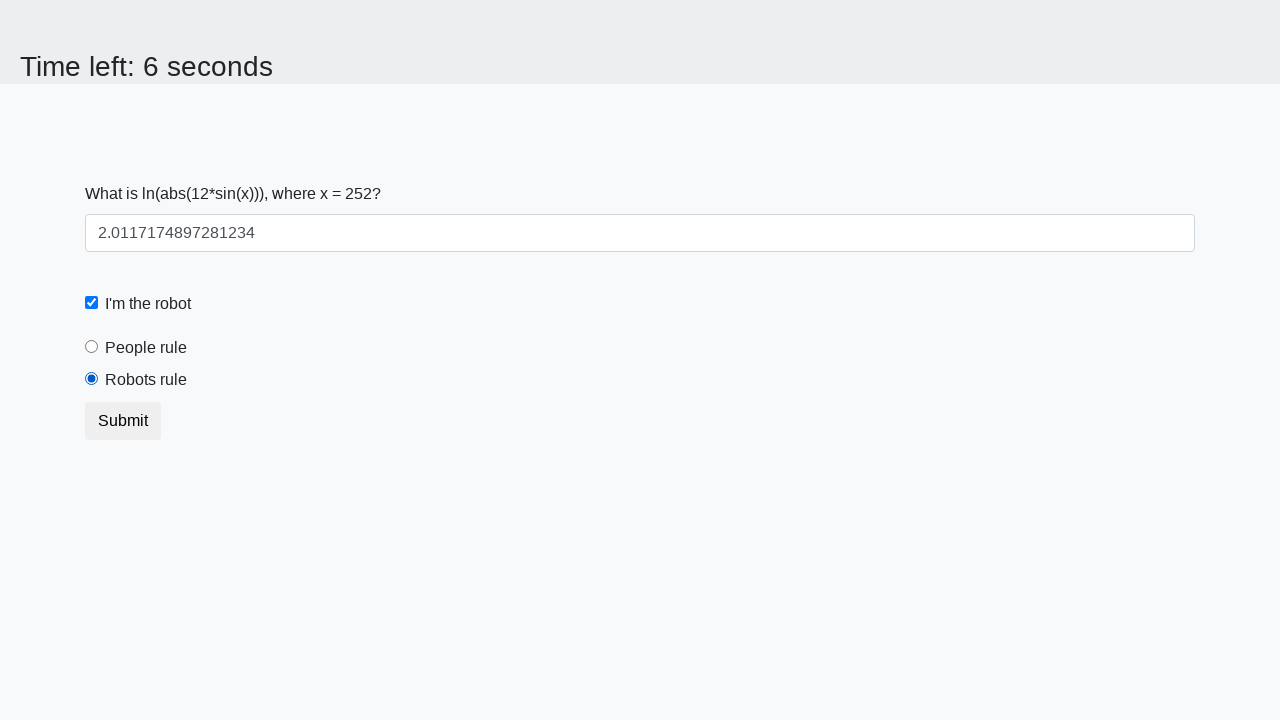

Clicked the submit button at (123, 421) on button.btn
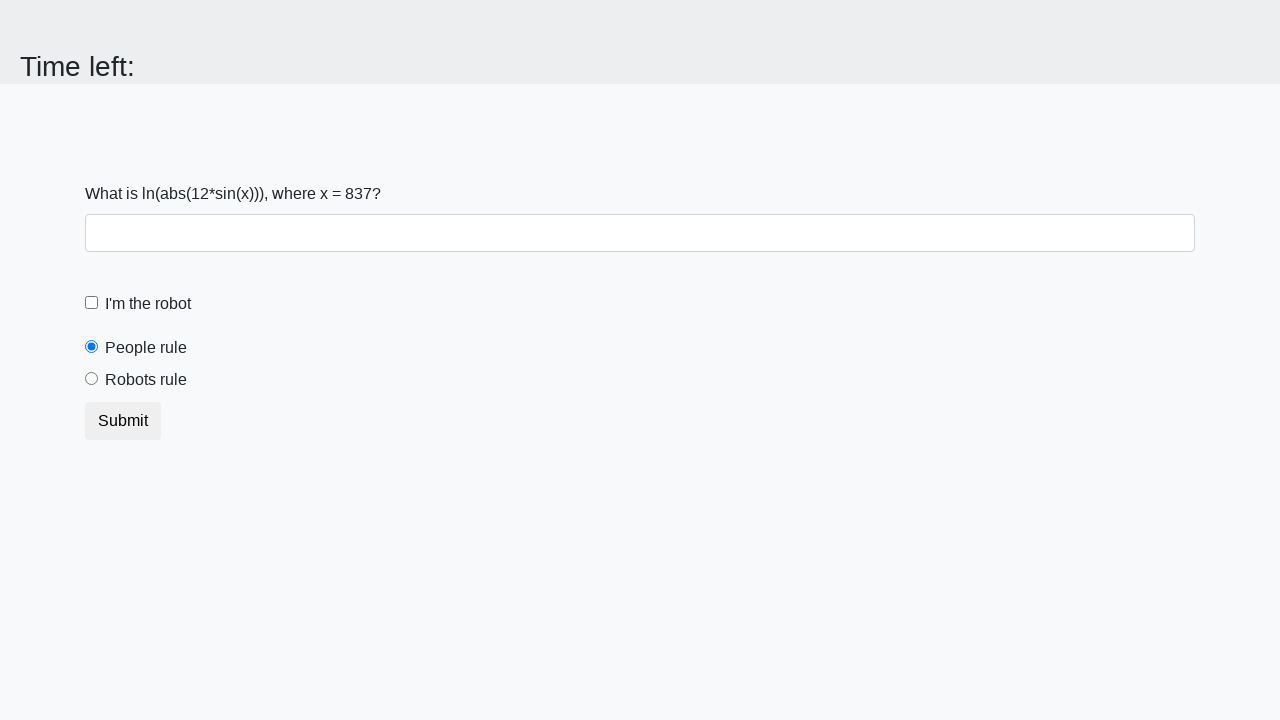

Waited 1000ms for form submission to complete
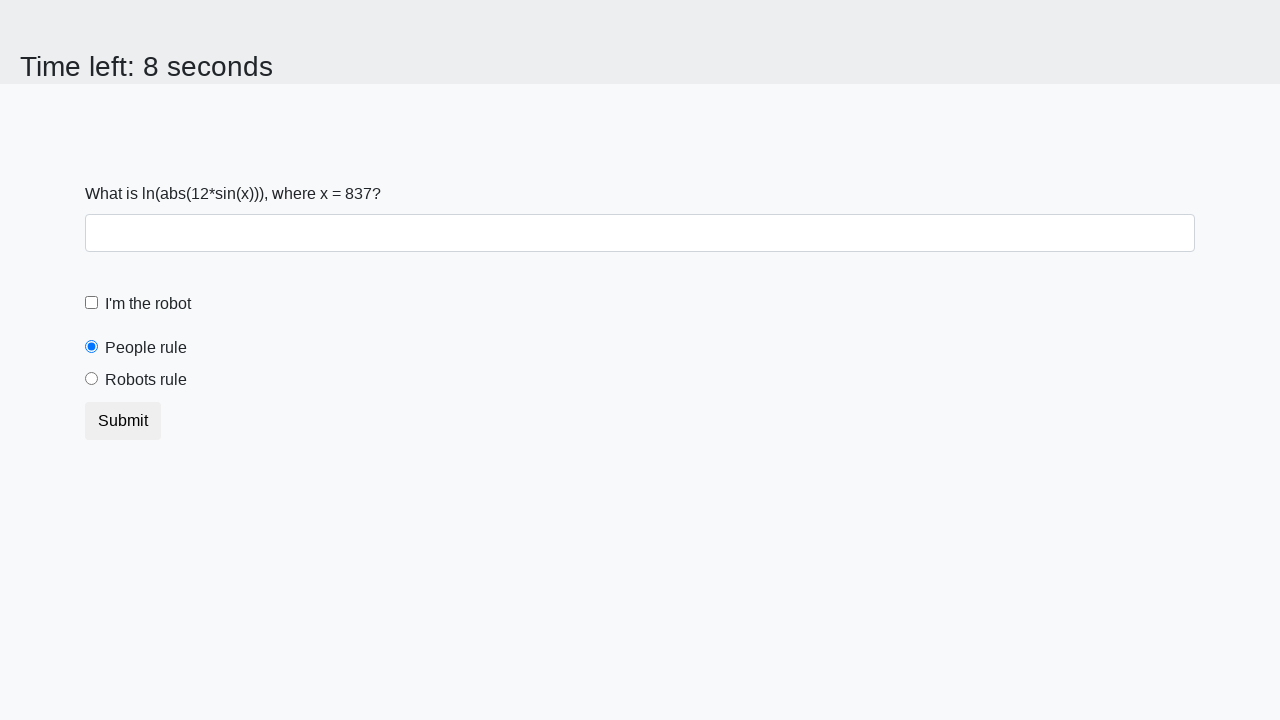

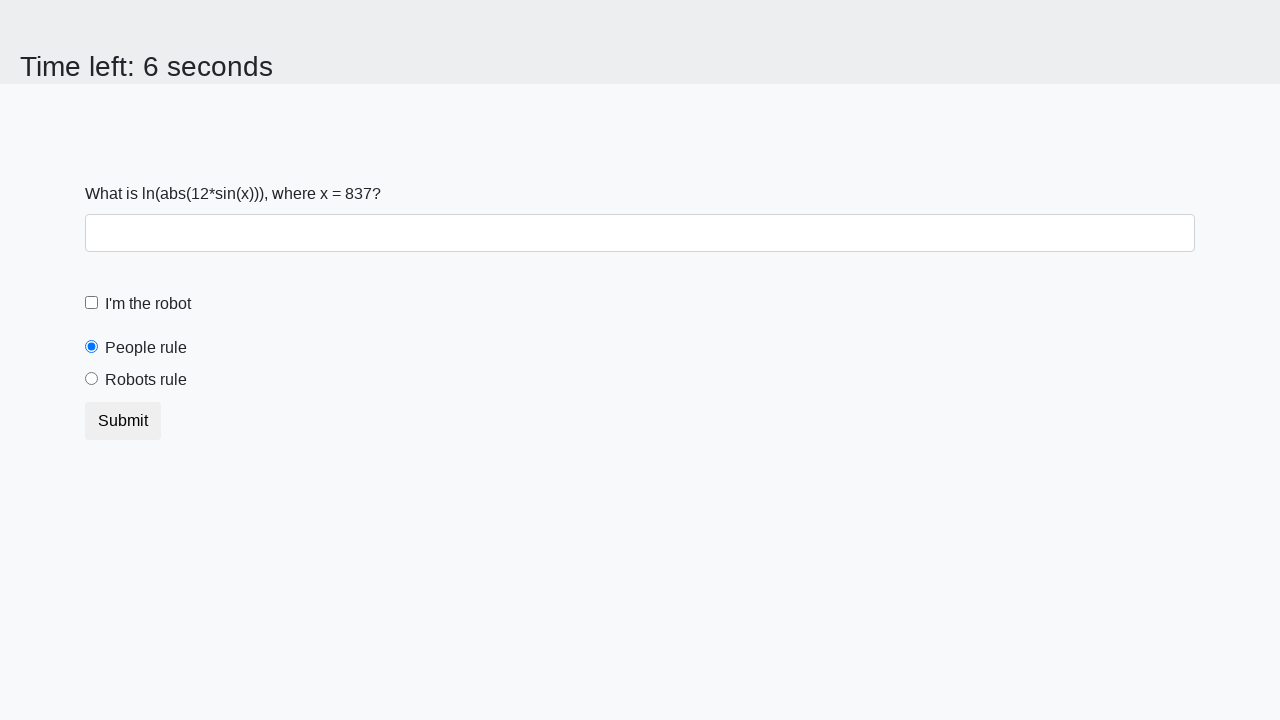